Tests the homepage by verifying the page title and clicking on the about link to navigate to a new page, then verifies the new page title

Starting URL: https://v1.training-support.net

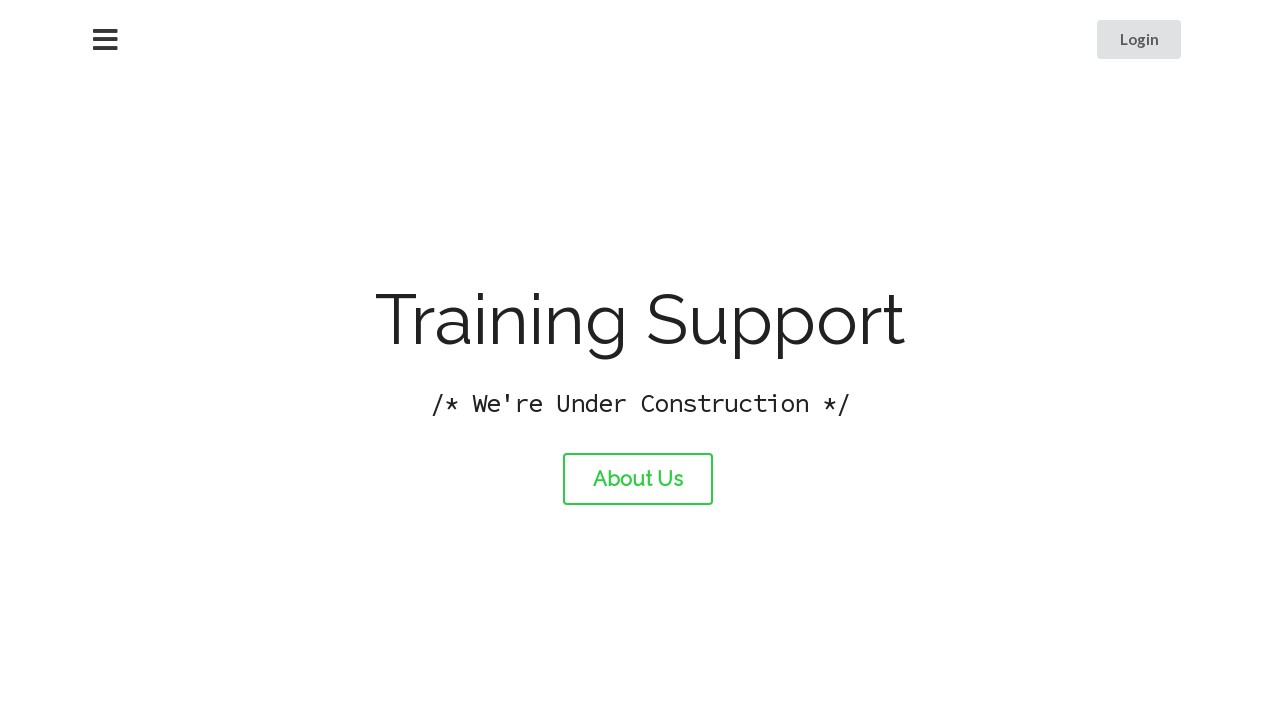

Verified homepage title is 'Training Support'
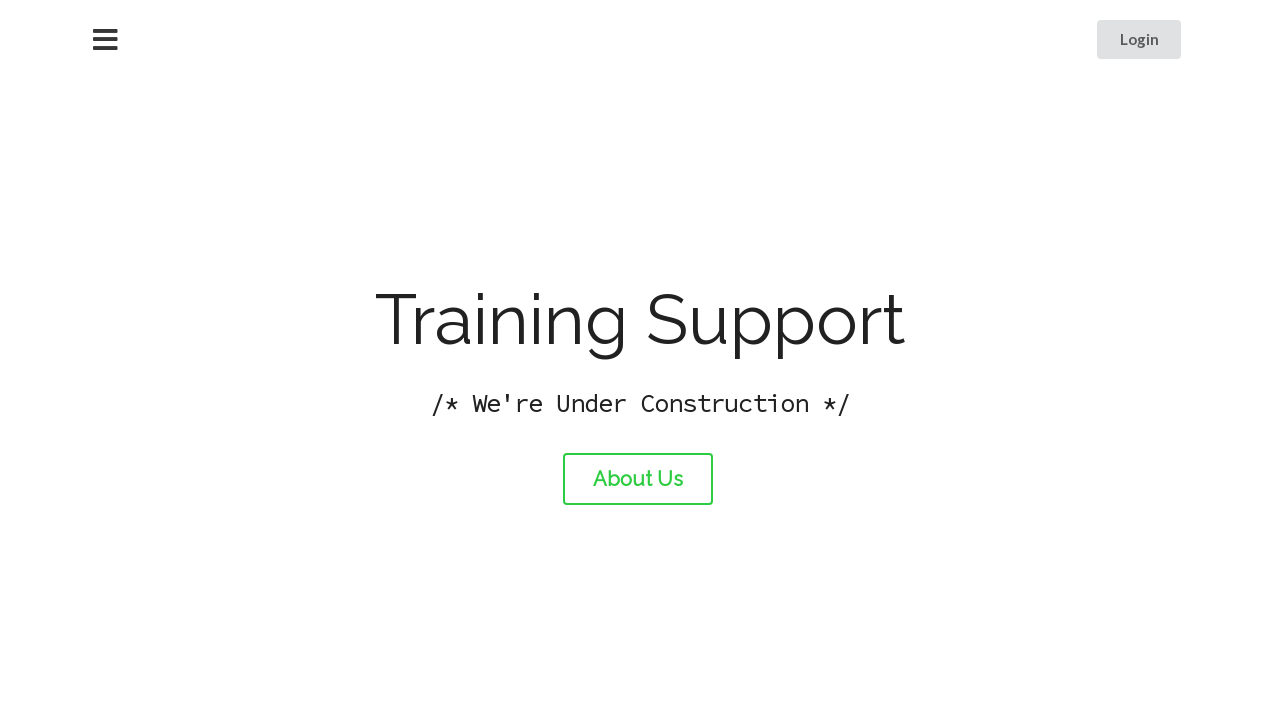

Printed homepage title to console
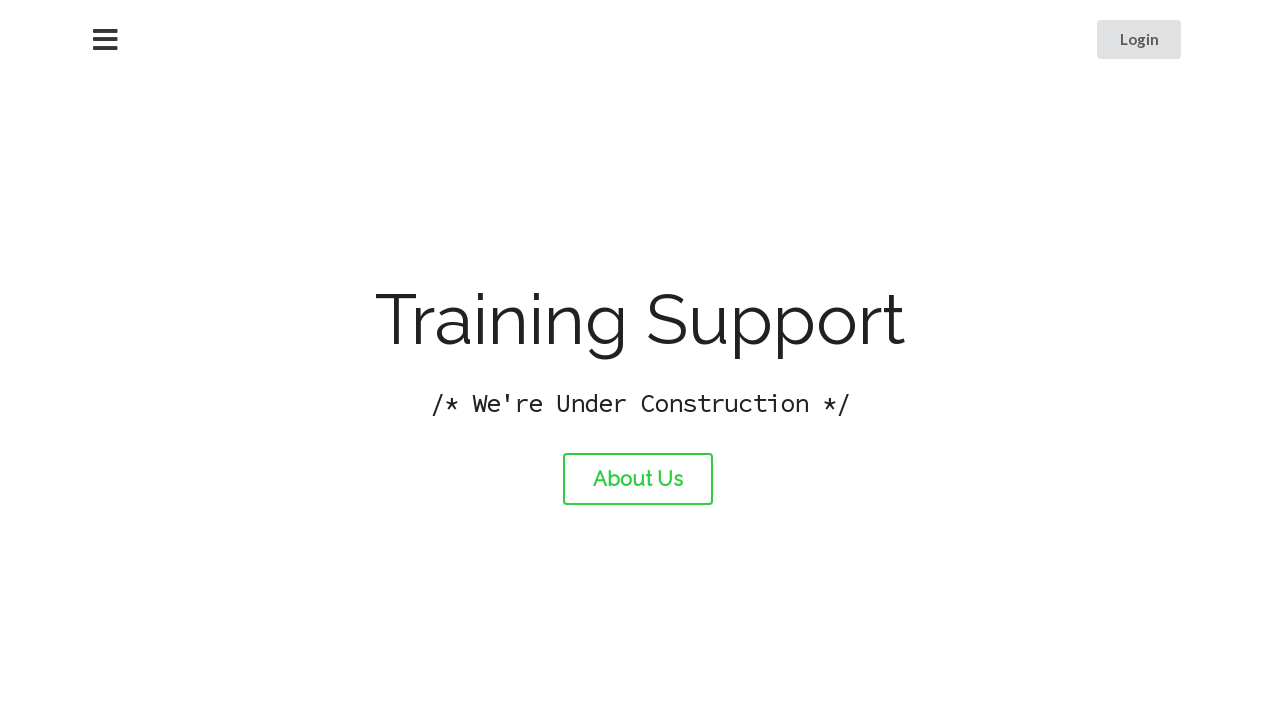

Clicked the about link at (638, 479) on #about-link
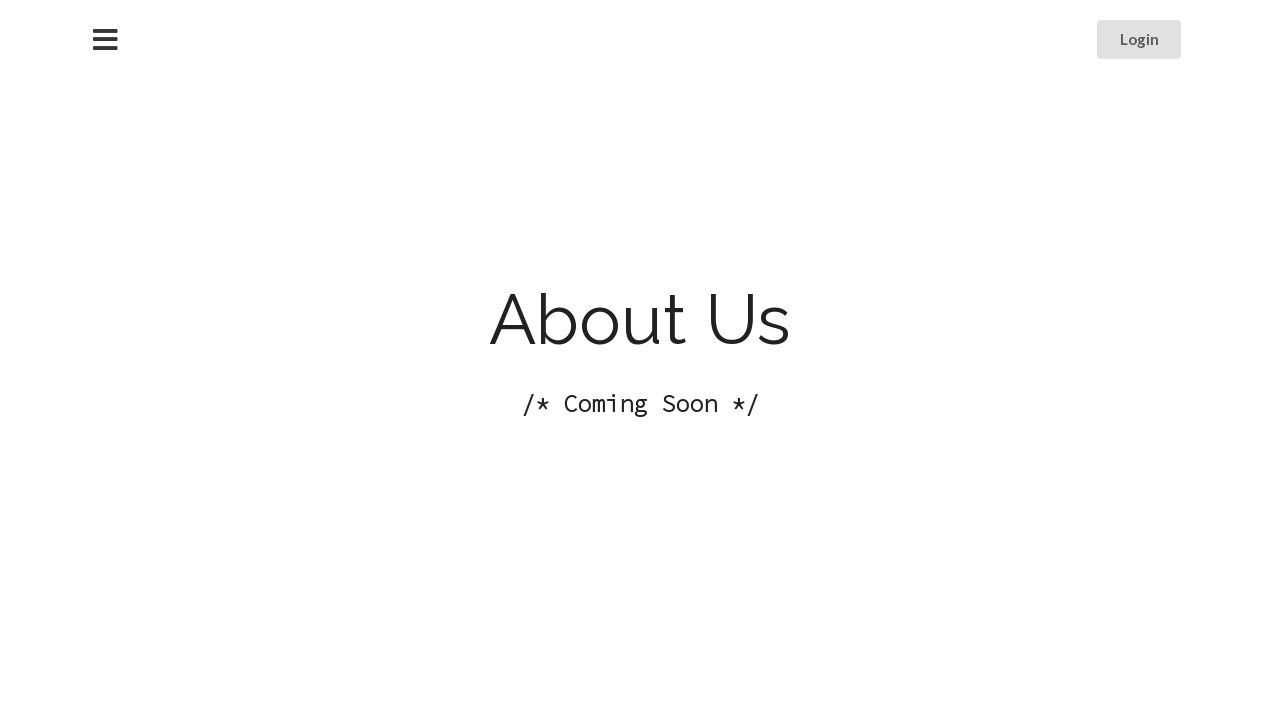

Page navigation completed and loaded
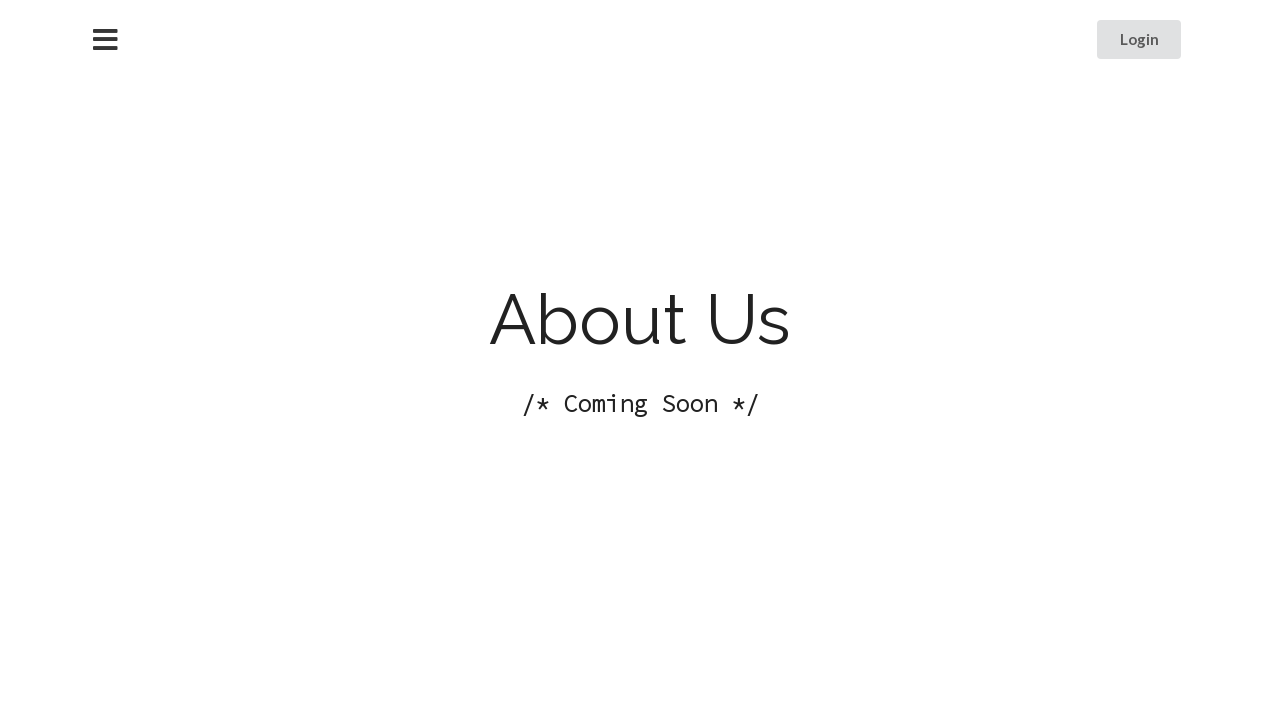

Printed about page title to console
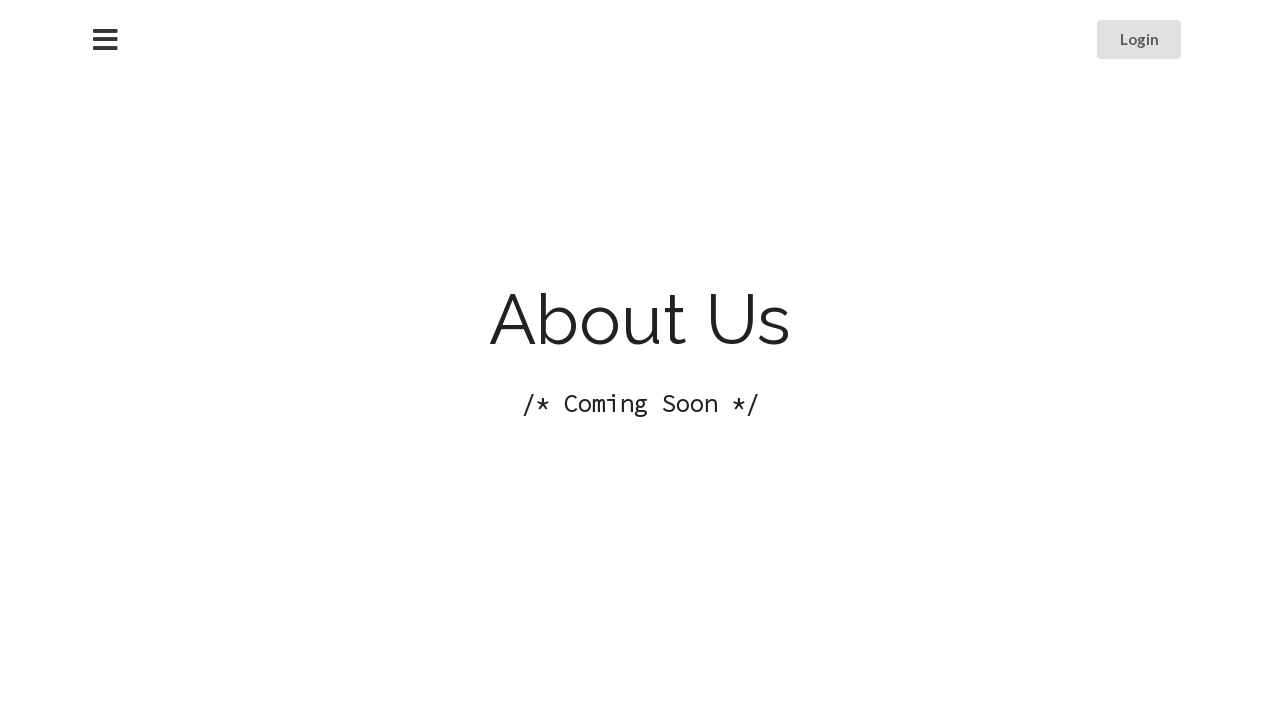

Verified about page title is 'About Training Support'
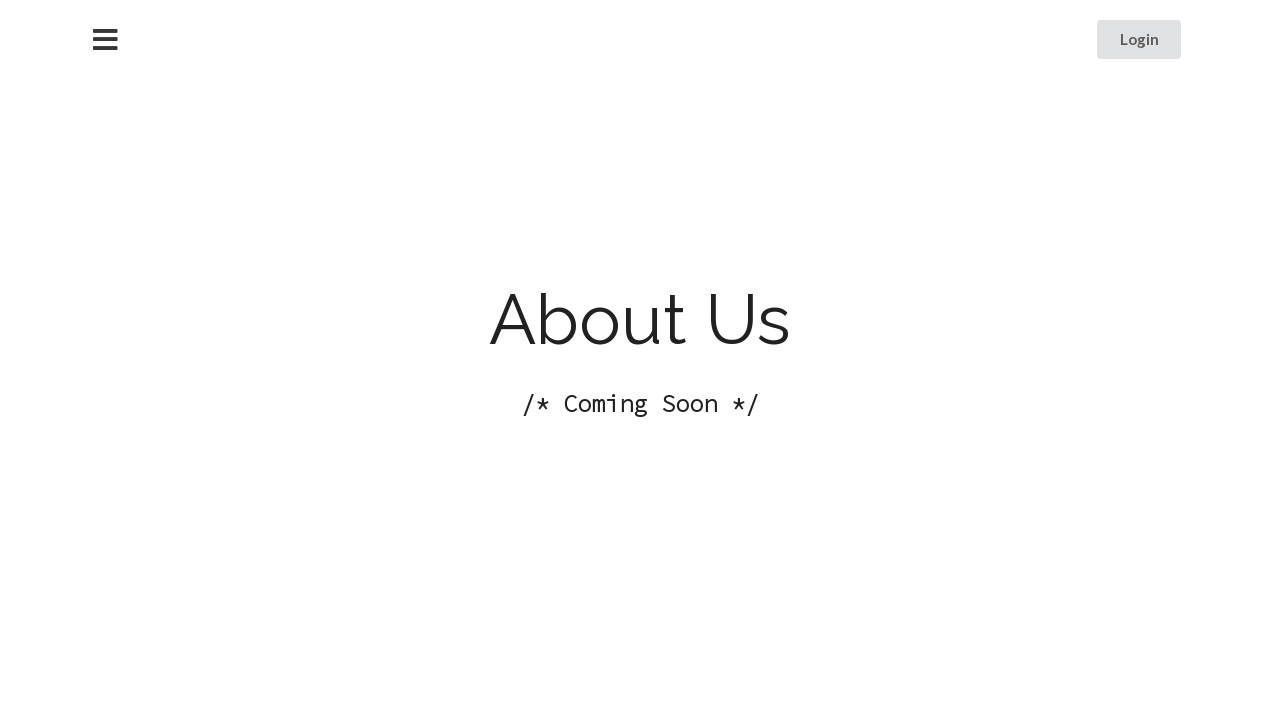

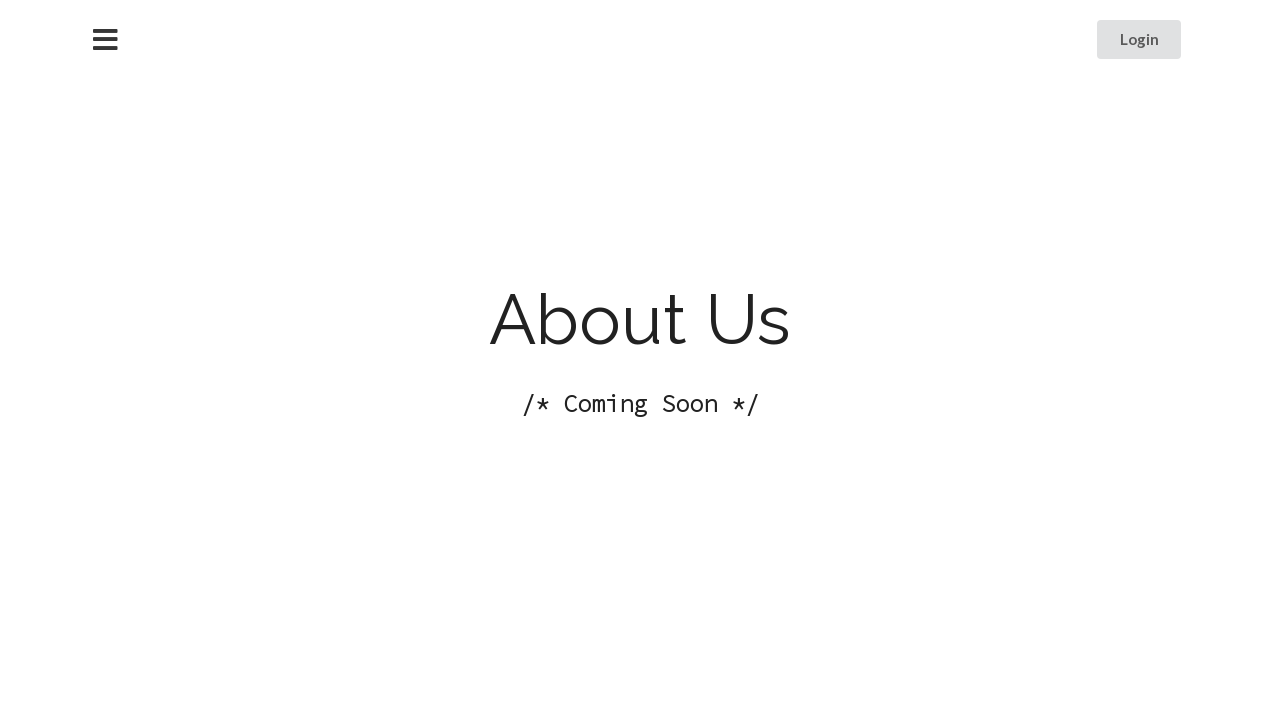